Tests the Add/Remove Elements page by clicking the Add Element button, verifying the Delete button appears, clicking Delete to remove it, and verifying the page heading remains visible

Starting URL: https://the-internet.herokuapp.com/add_remove_elements/

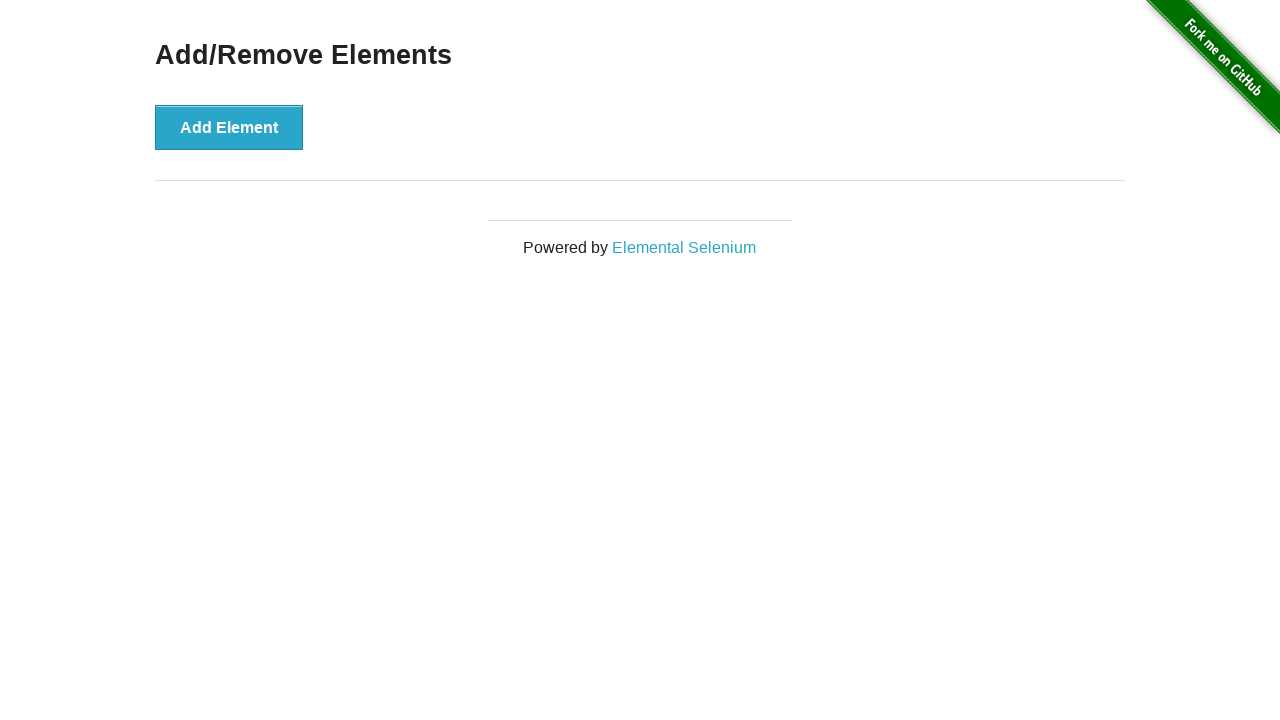

Clicked the Add Element button at (229, 127) on xpath=//*[@id='content']/div/button
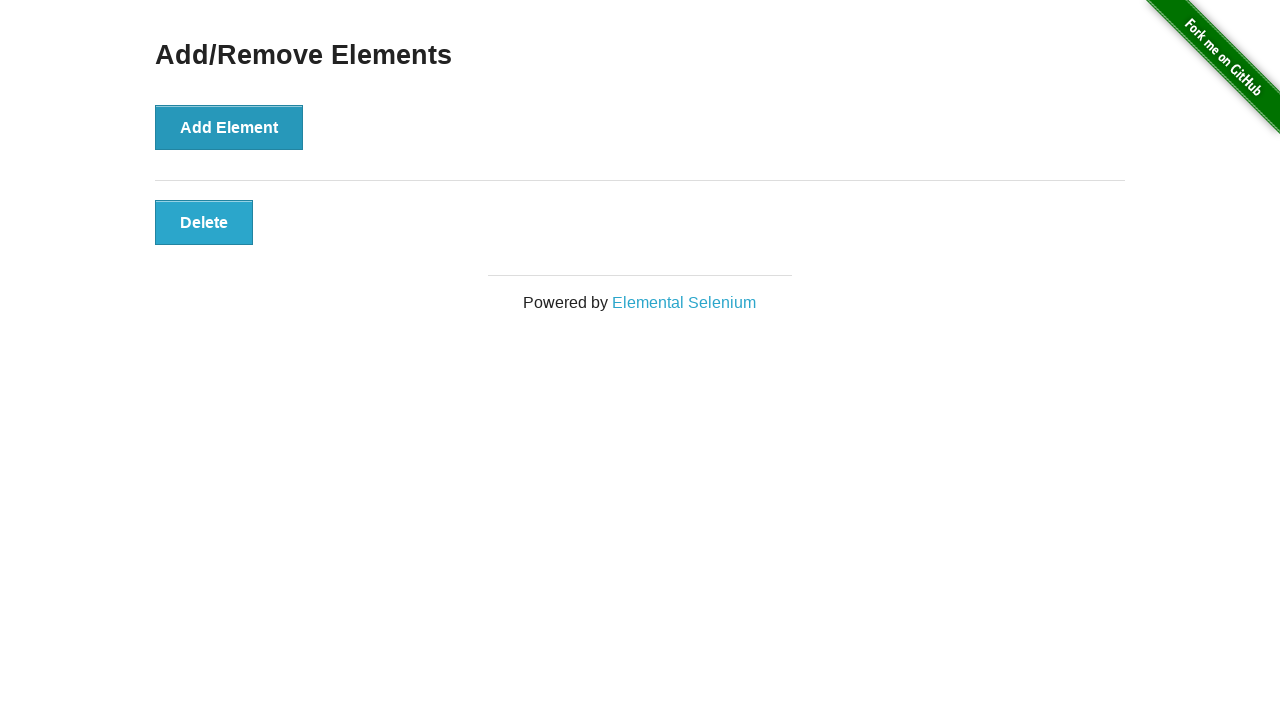

Delete button appeared after adding element
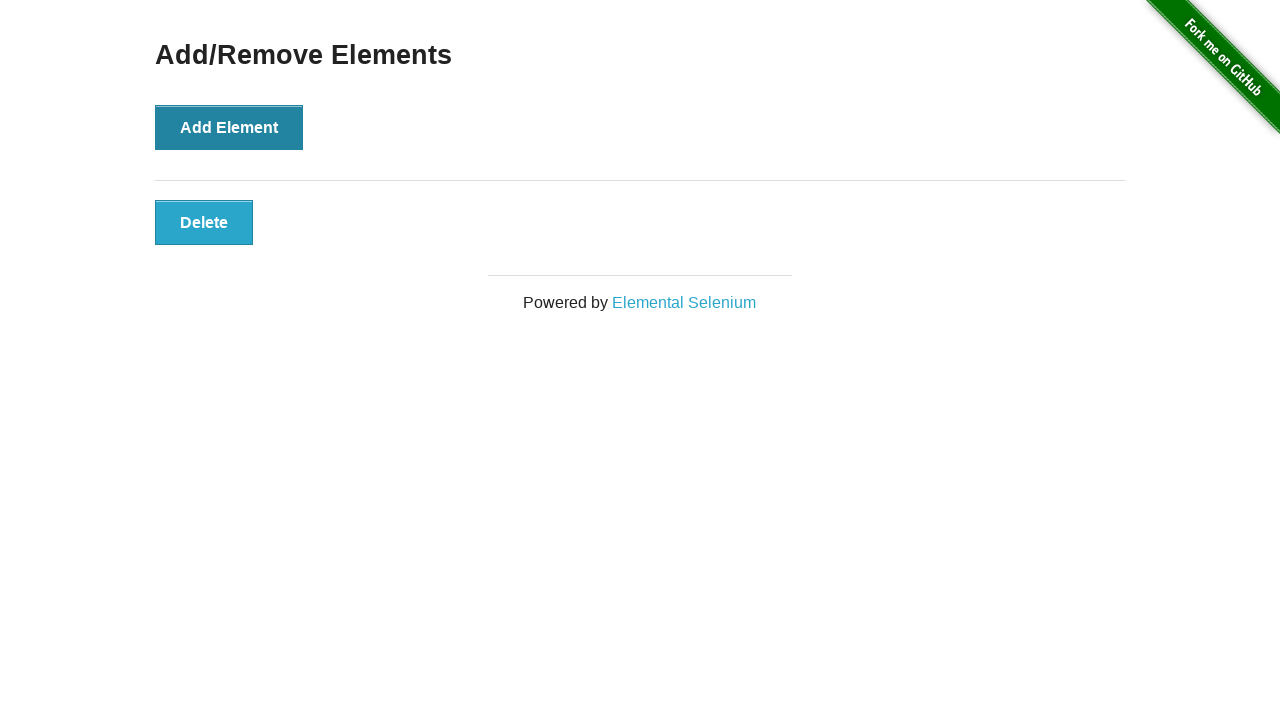

Clicked the Delete button to remove the element at (204, 222) on #elements button
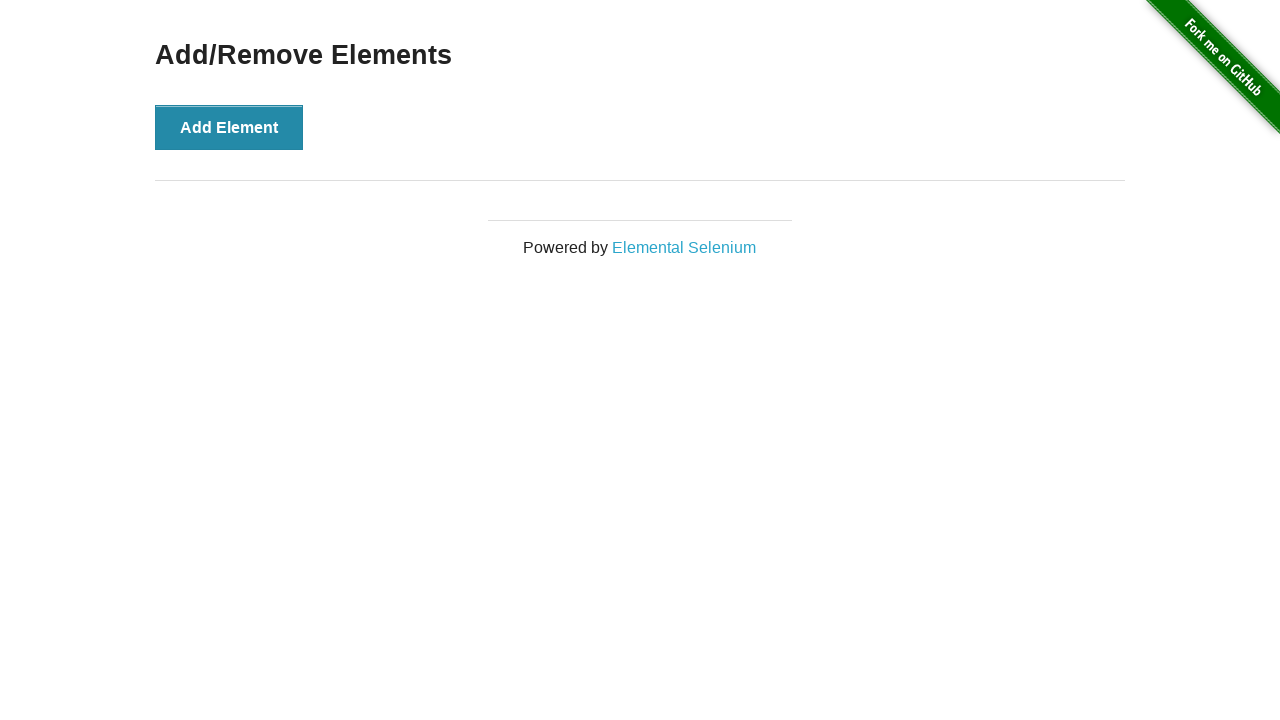

Verified page heading remains visible after deletion
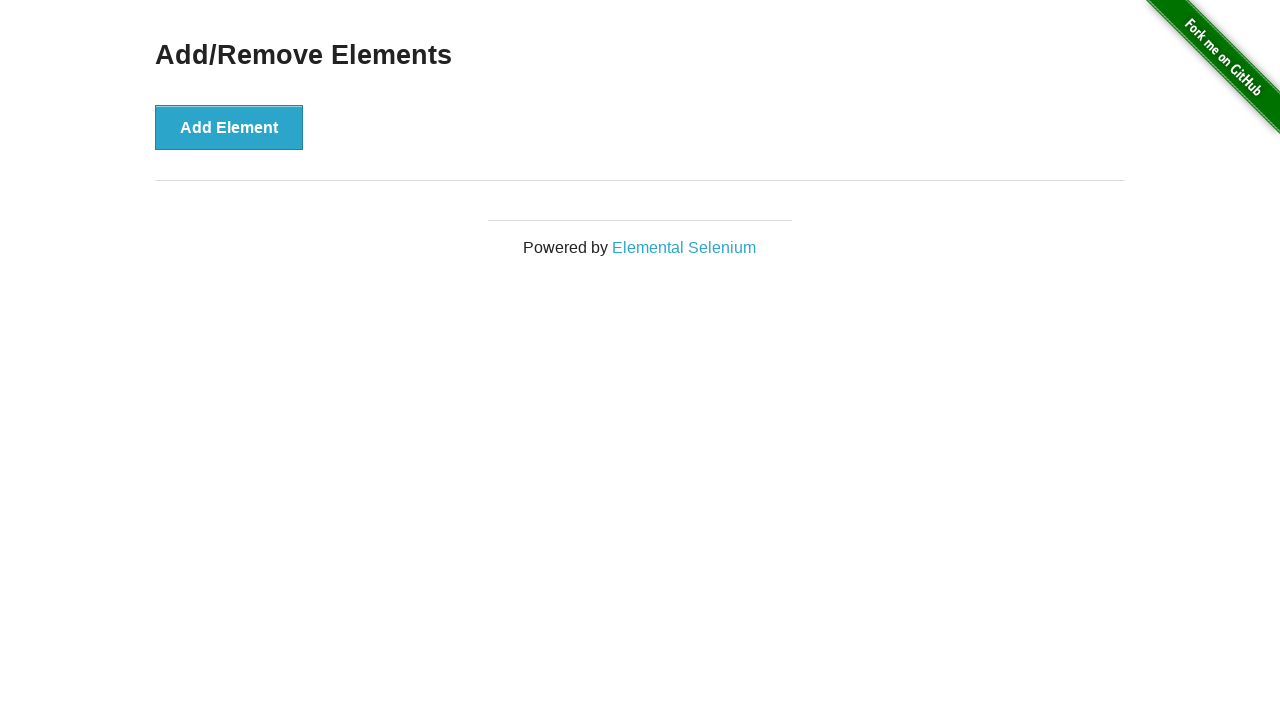

Navigated to Add/Remove Elements page
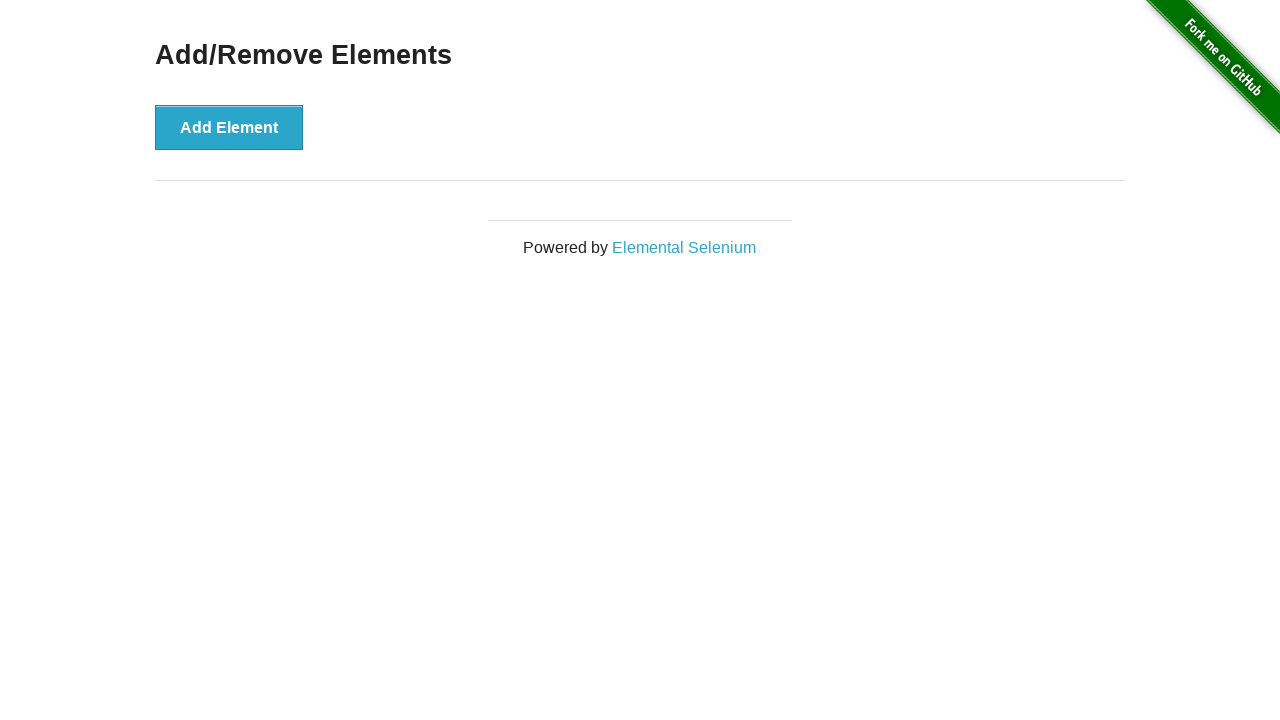

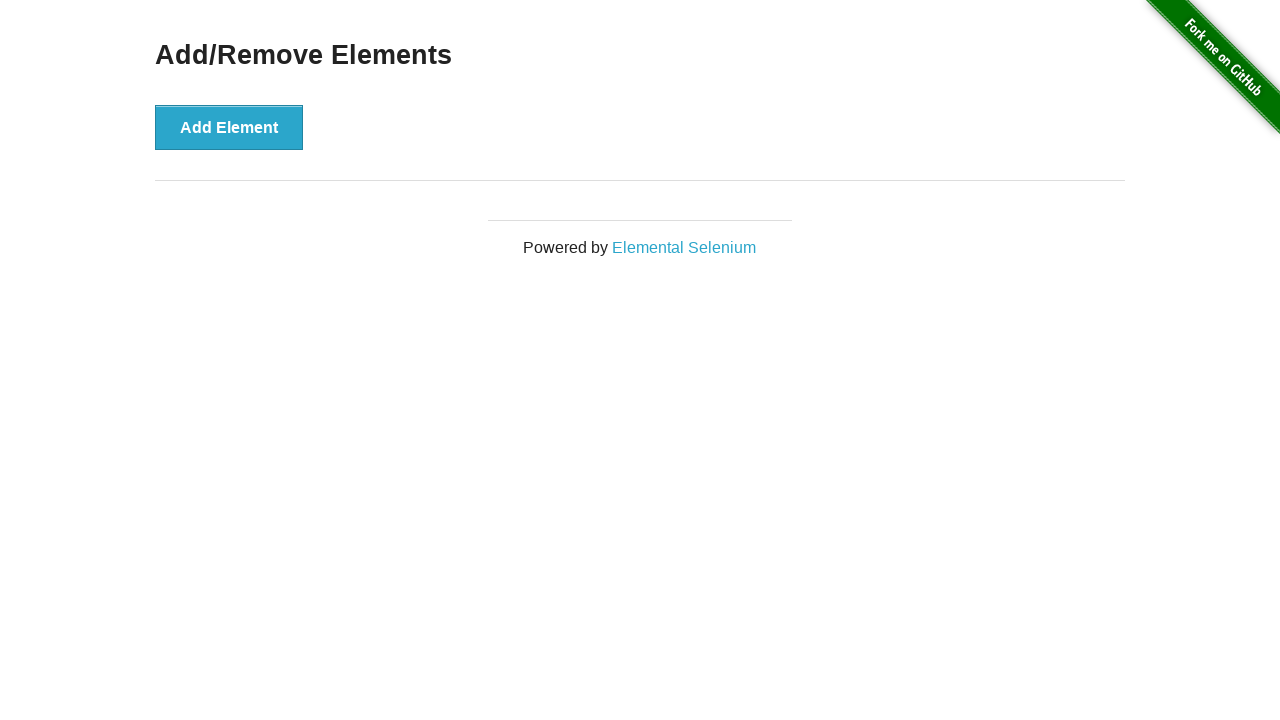